Tests dropdown selection functionality by selecting an option from a dropdown menu on the Heroku test page

Starting URL: https://the-internet.herokuapp.com/dropdown

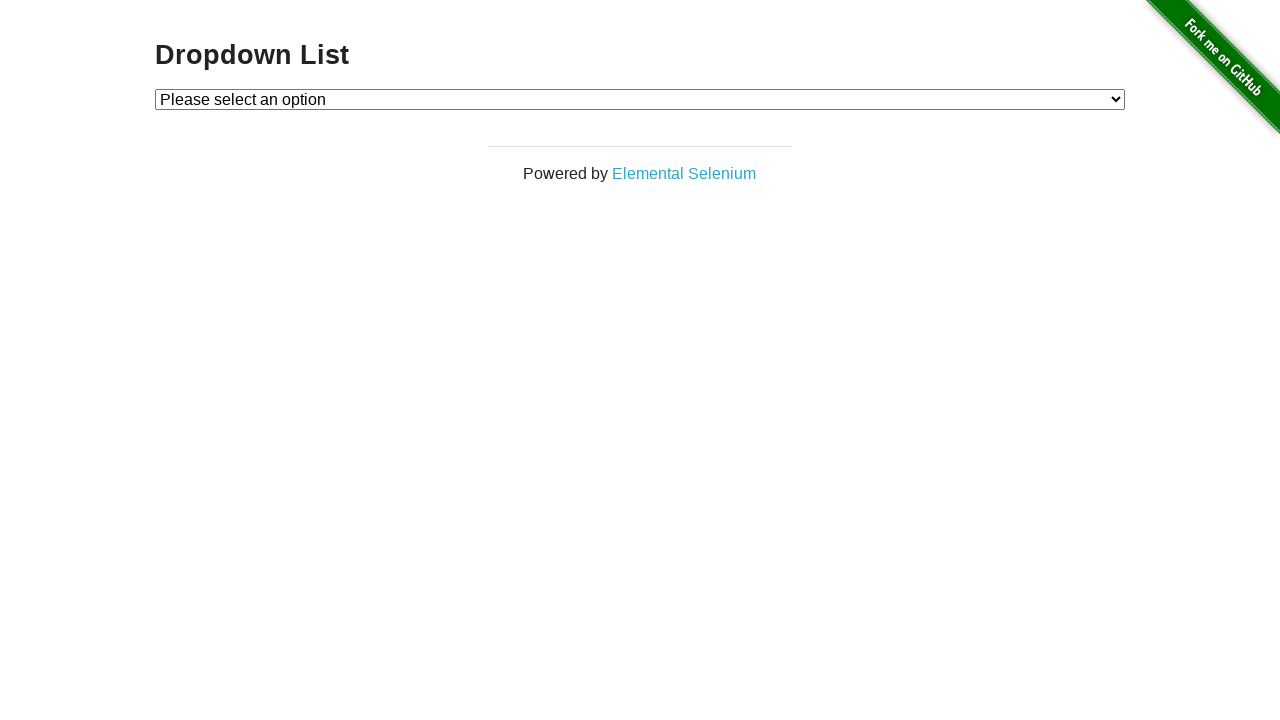

Navigated to Heroku dropdown practice page
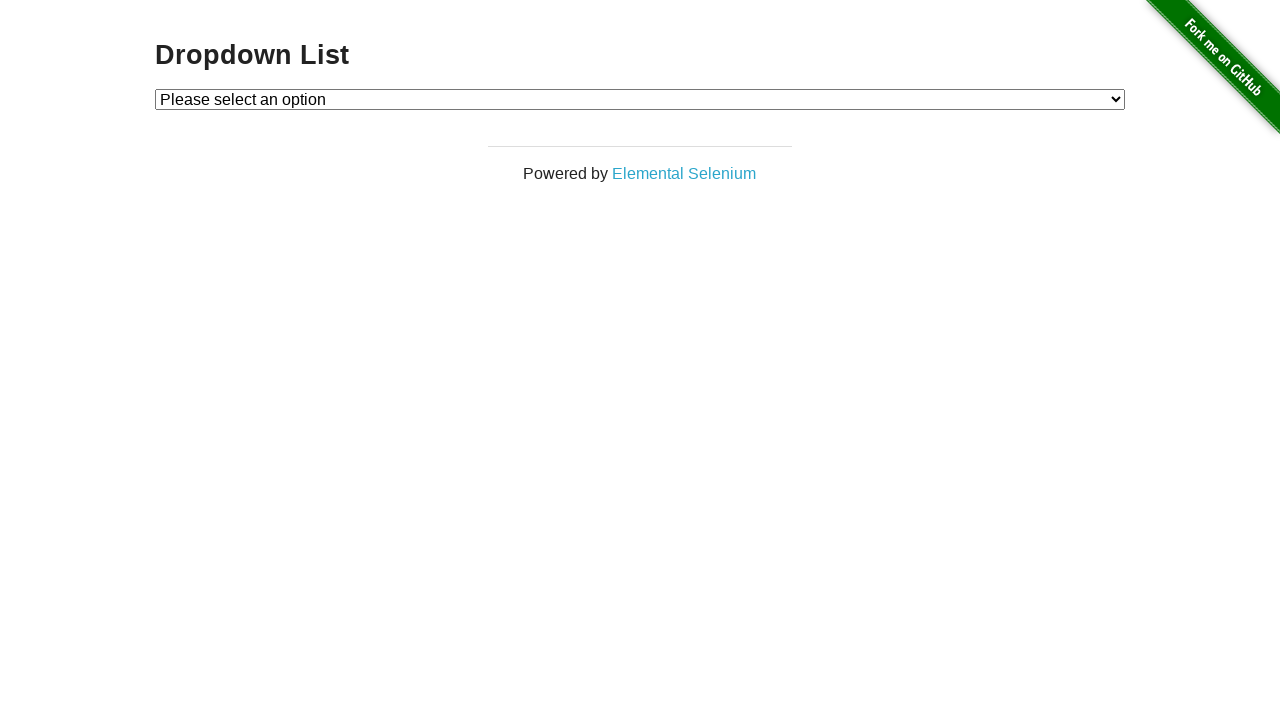

Selected option '2' from dropdown menu on #dropdown
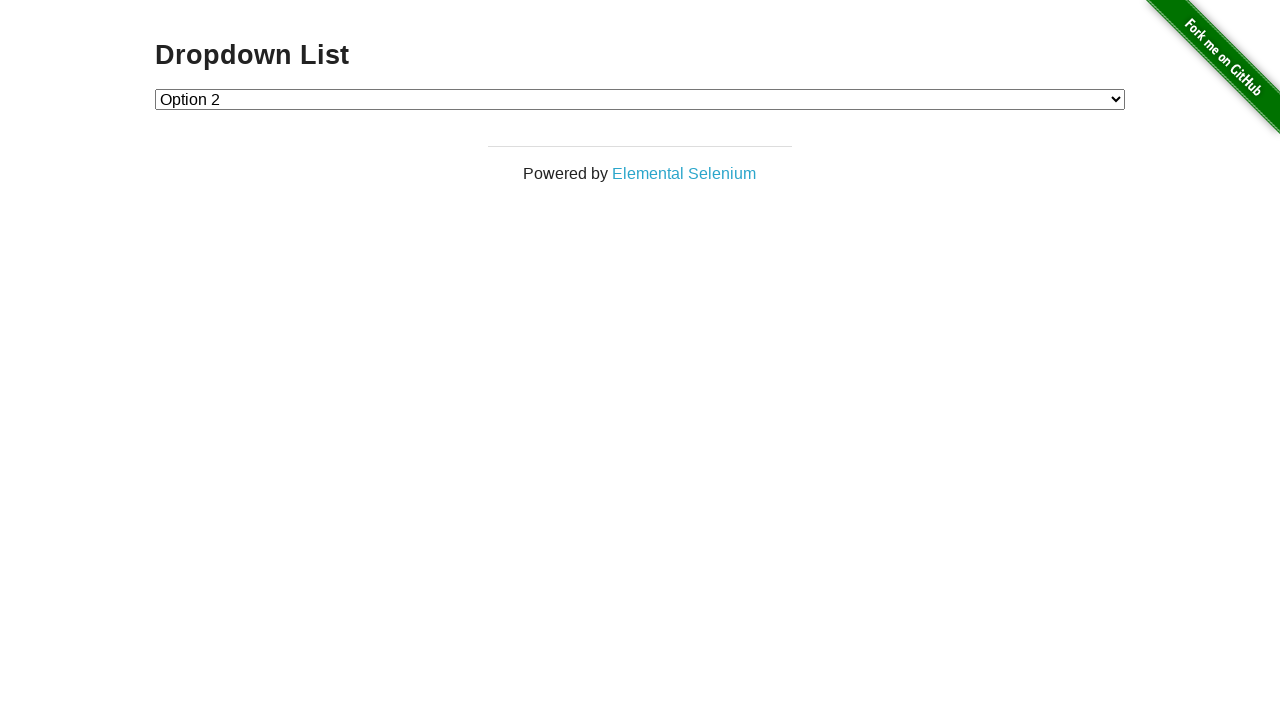

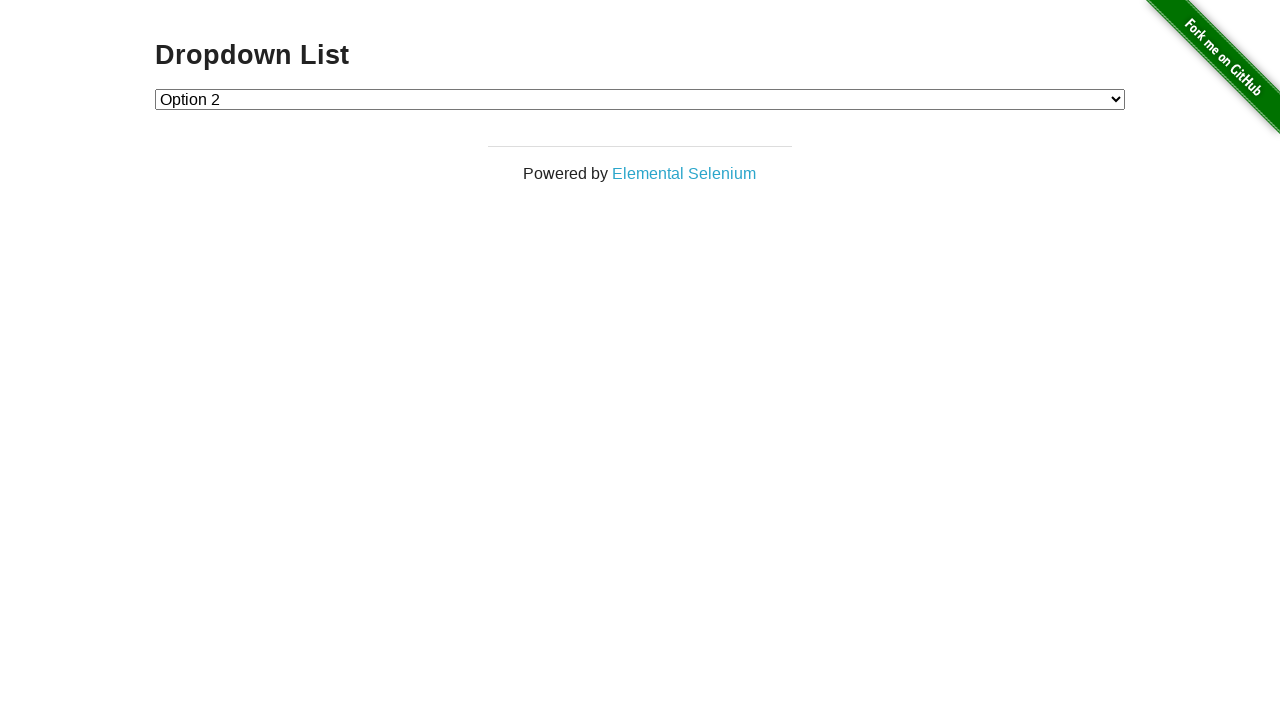